Tests hover functionality by moving mouse over an image element and verifying that hidden content appears on hover

Starting URL: http://the-internet.herokuapp.com/hovers

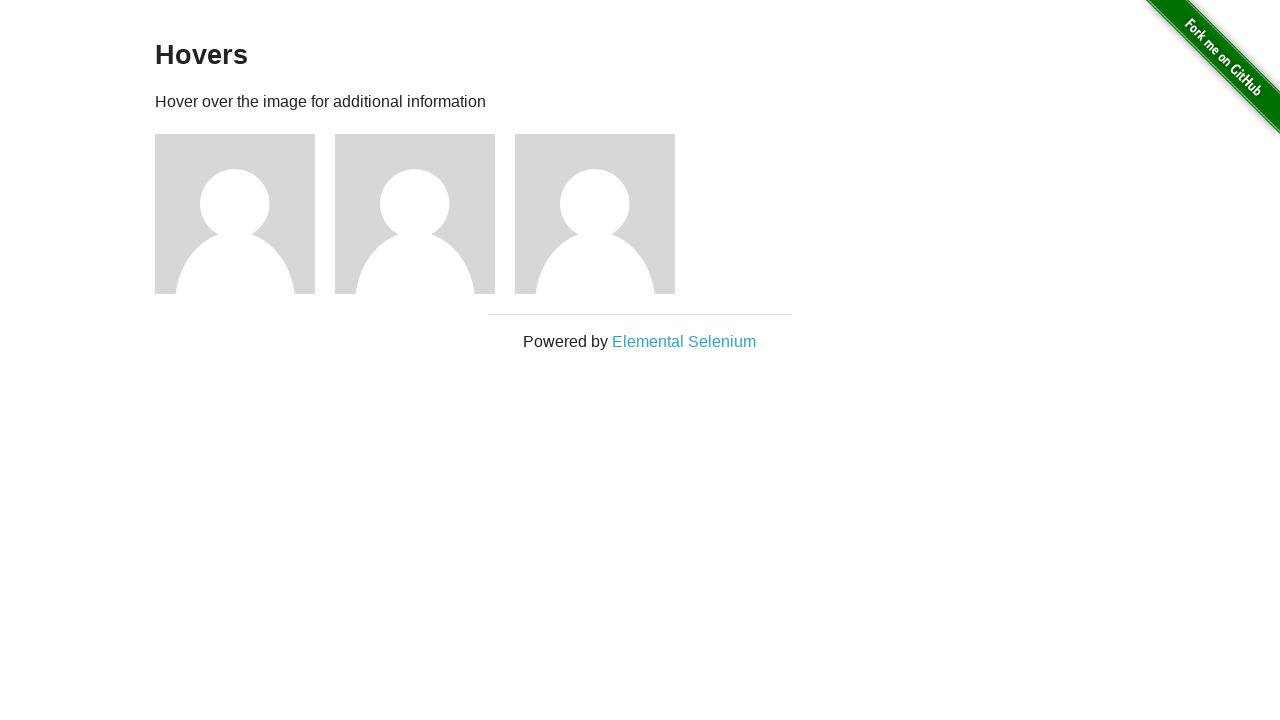

Hovered over the first image element at (235, 214) on //*[@id="content"]/div/div[1]/img
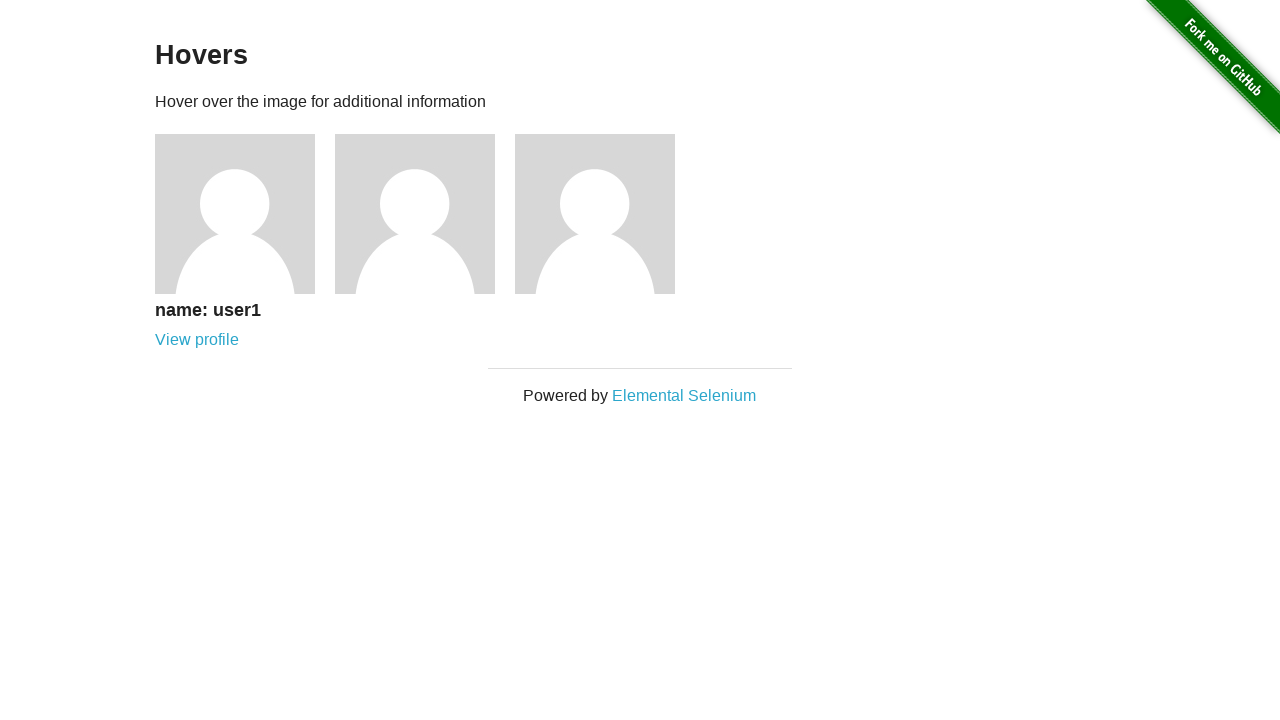

Hidden heading element became visible after hover
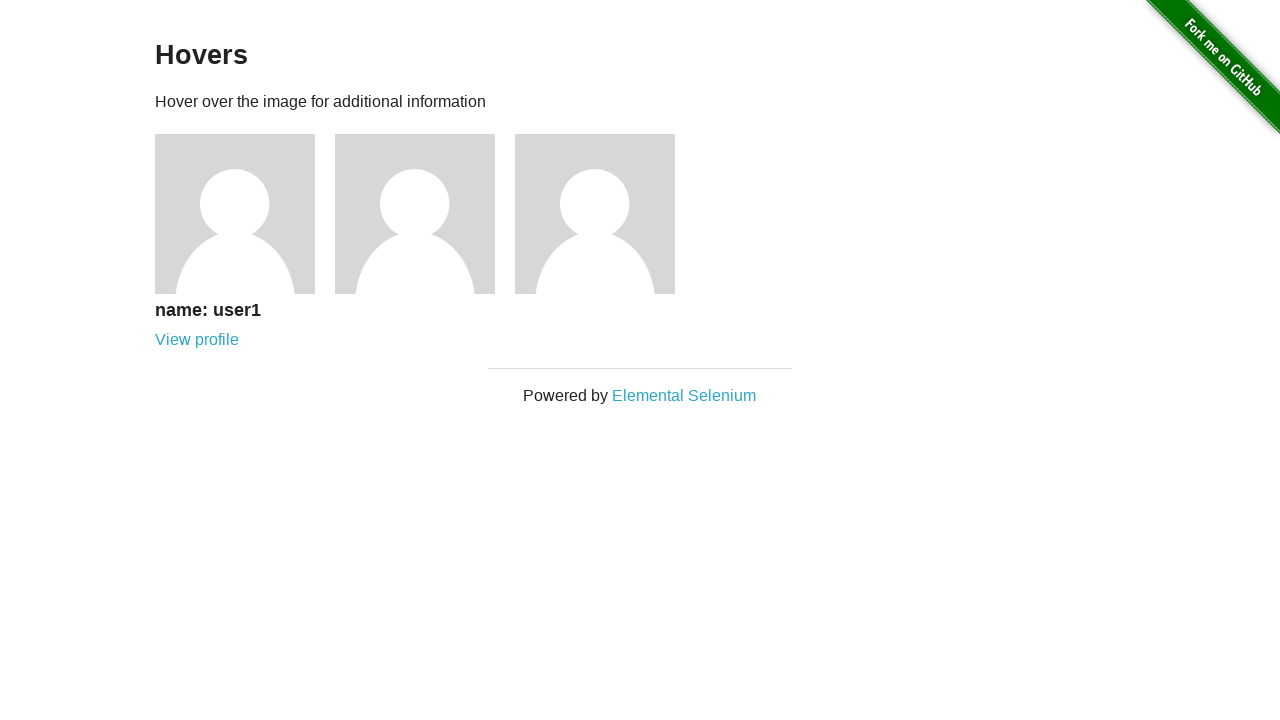

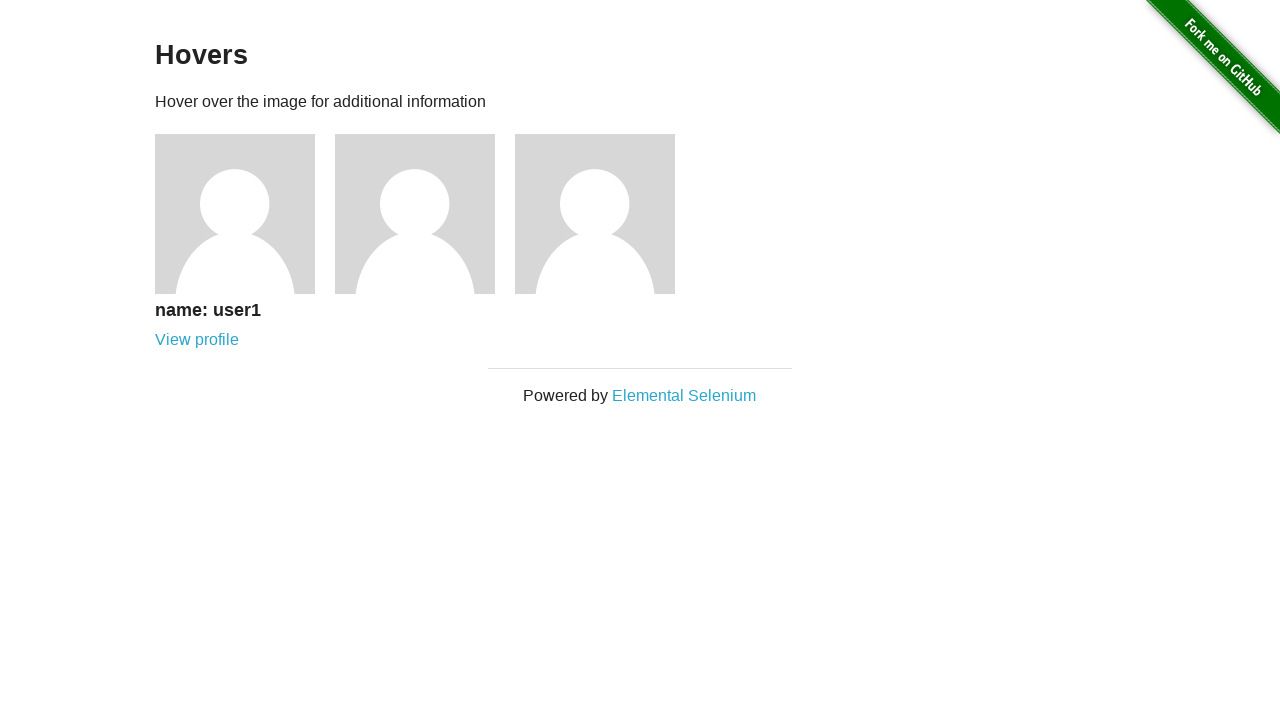